Tests file download functionality by clicking the download button on a demo page and waiting for the download to initiate.

Starting URL: https://demoqa.com/upload-download

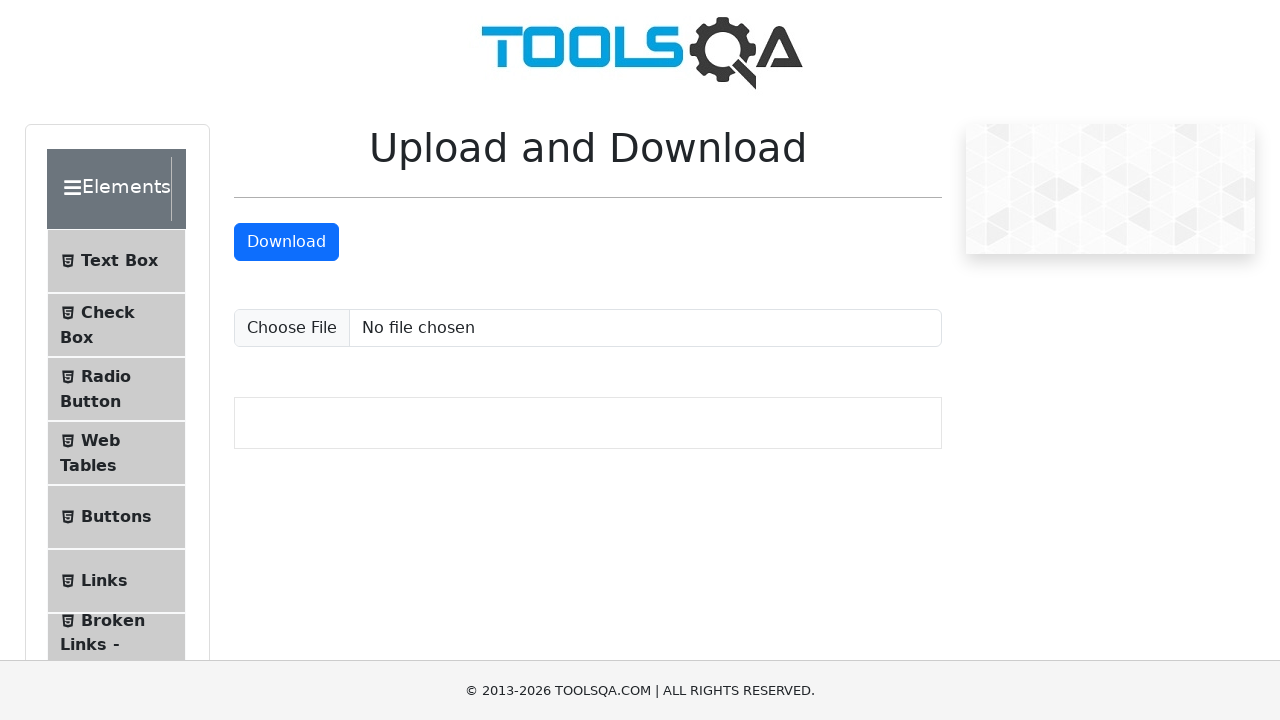

Clicked download button to initiate file download at (286, 242) on #downloadButton
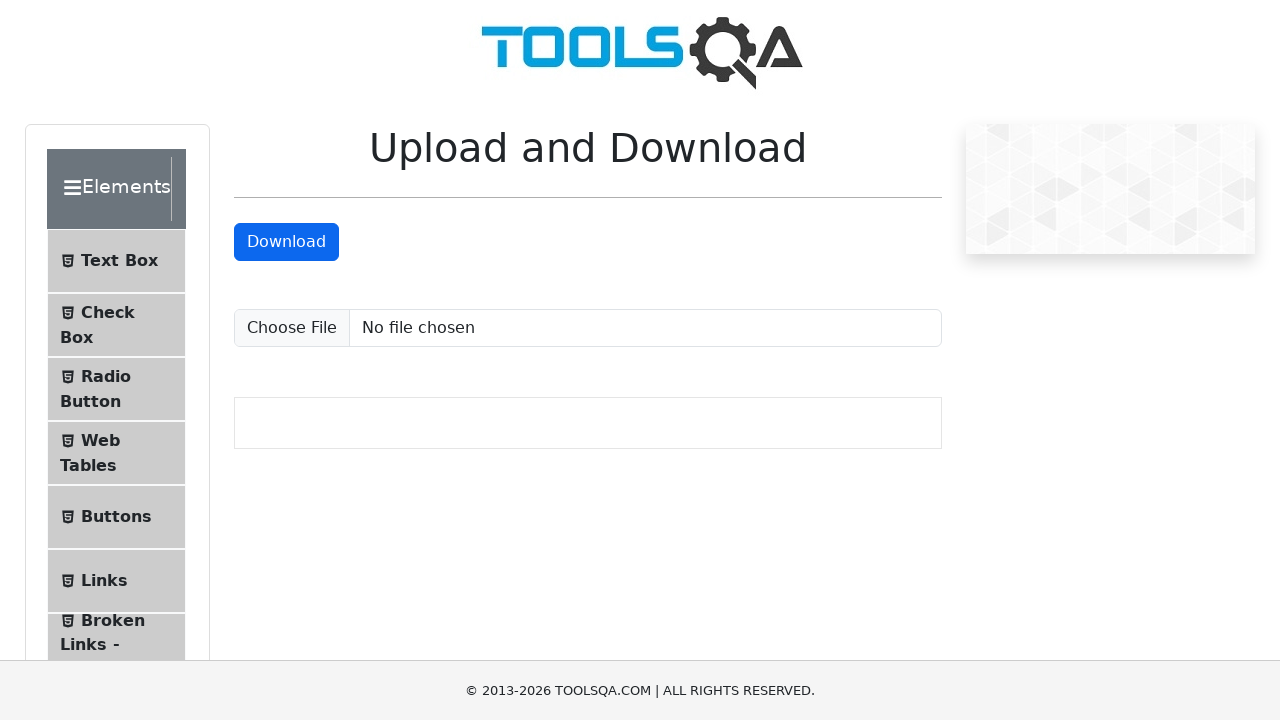

Waited 2 seconds for download to initiate
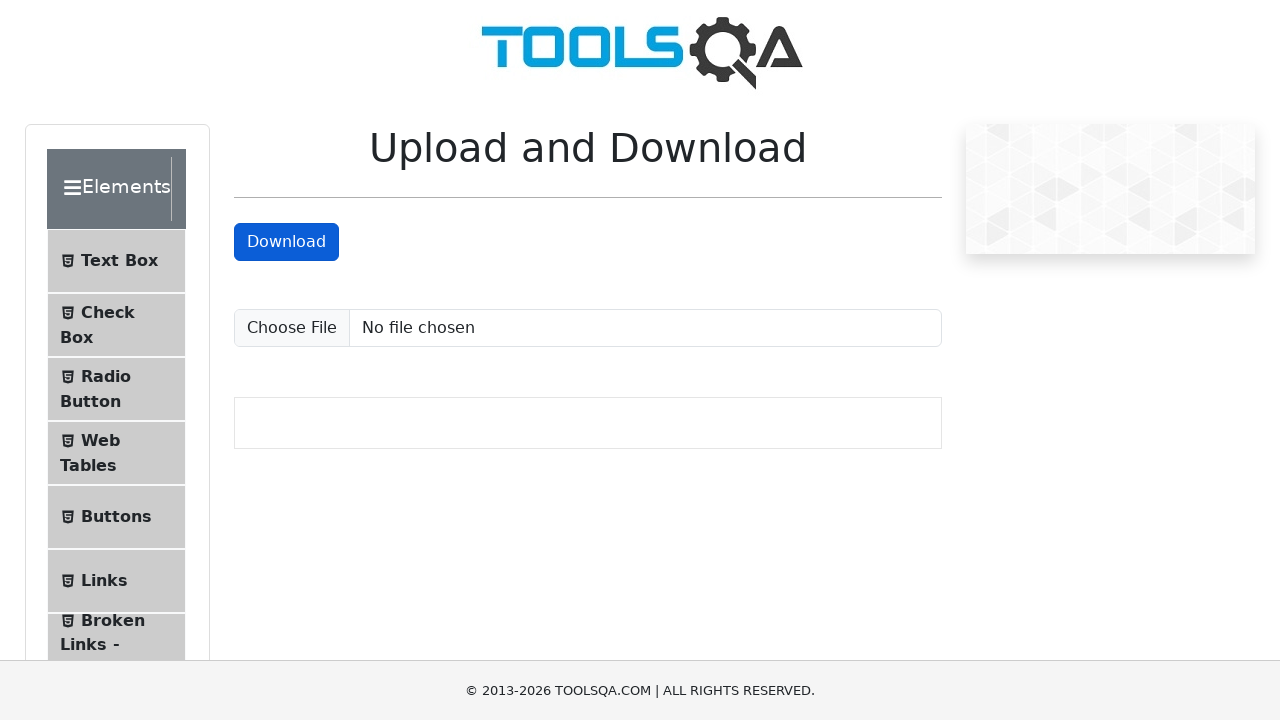

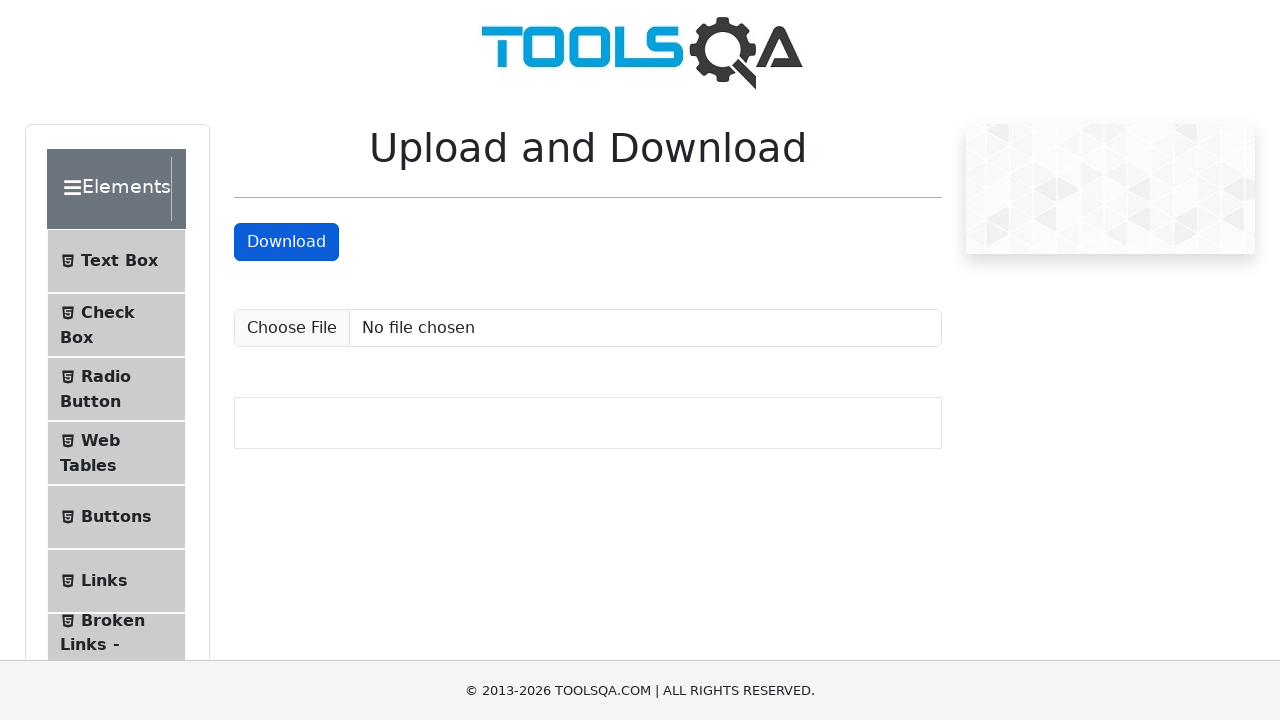